Navigates to OpenReview search results page, waits for paper entries to load, then clicks on the first paper to view its details including the abstract.

Starting URL: https://openreview.net/search?content=all&group=ICLR.cc&page=1&source=forum&term=machine+learning

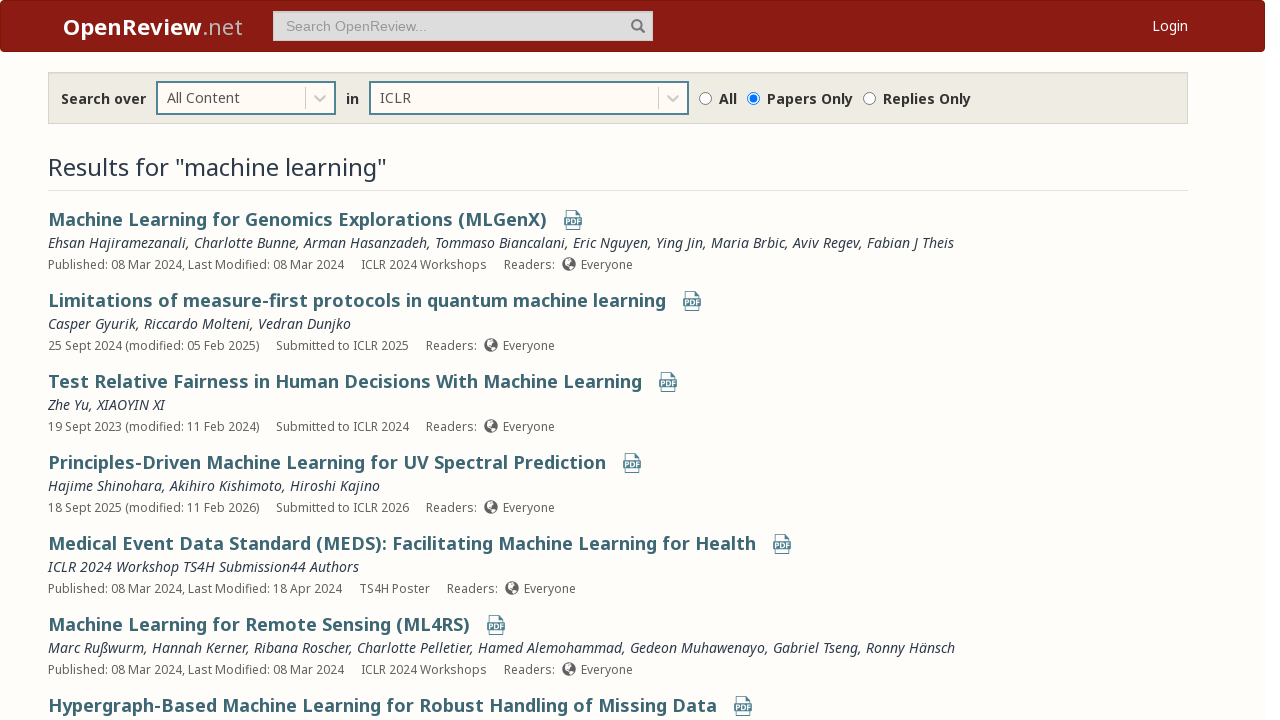

Waited for paper entries to load on OpenReview search results page
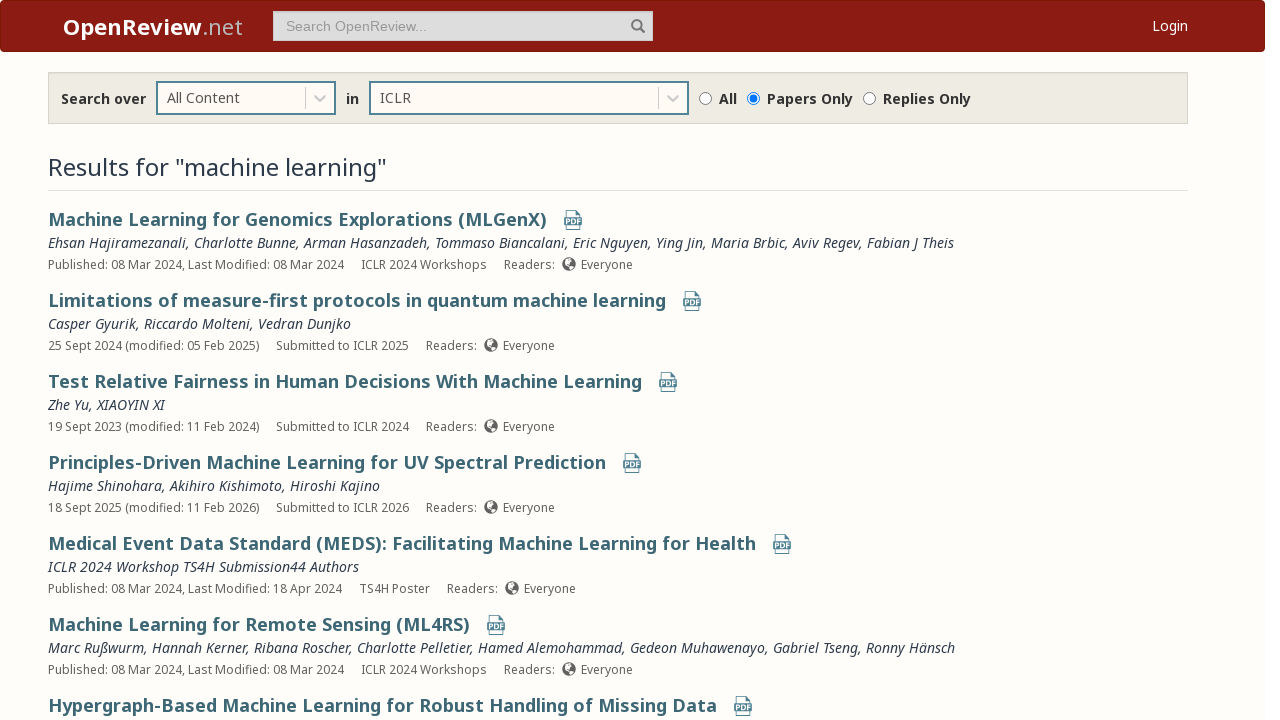

Located the first paper entry title link
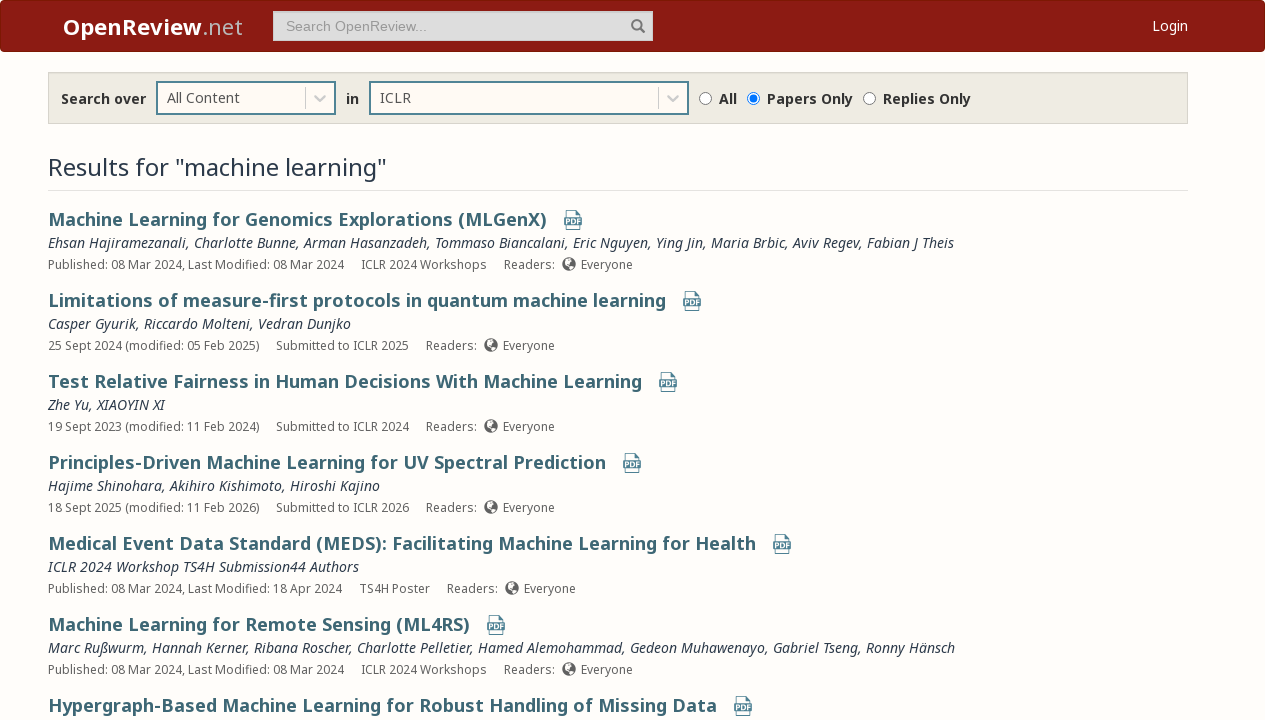

Clicked on the first paper title to view its details at (297, 219) on xpath=//div[contains(@class, "note")]//h4/a[1] >> nth=0
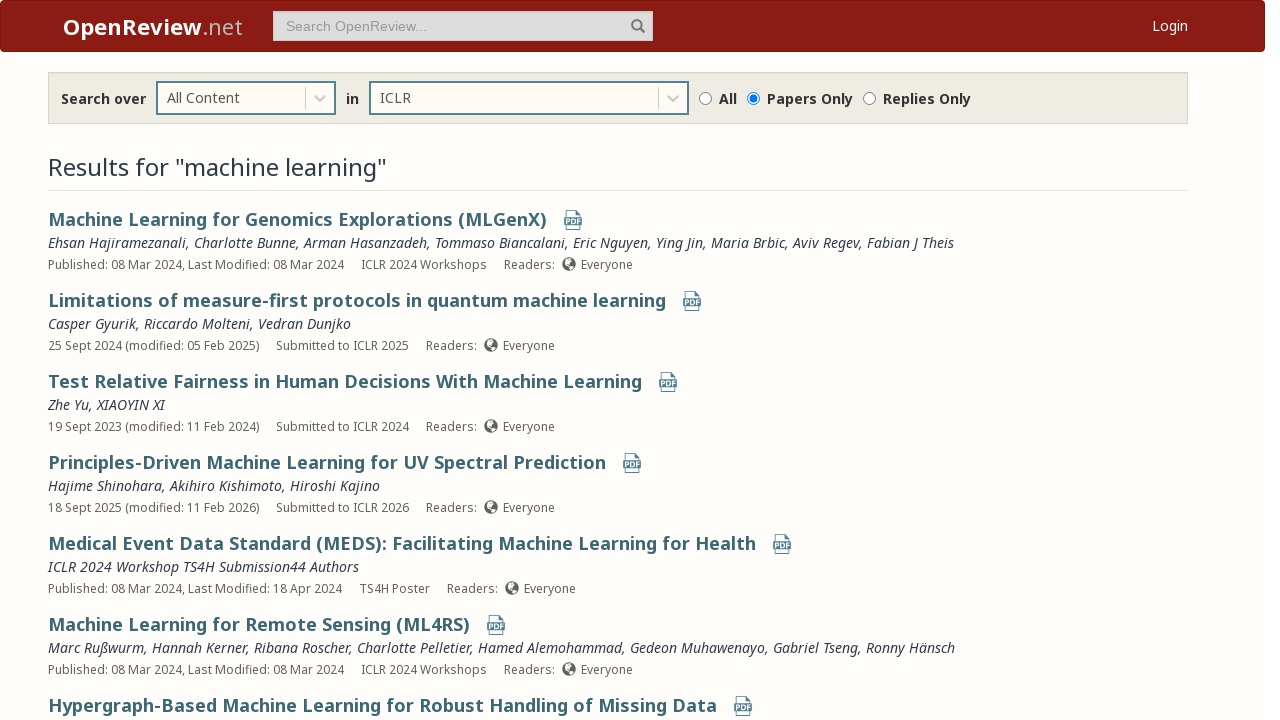

Waited for paper details page to load with abstract content
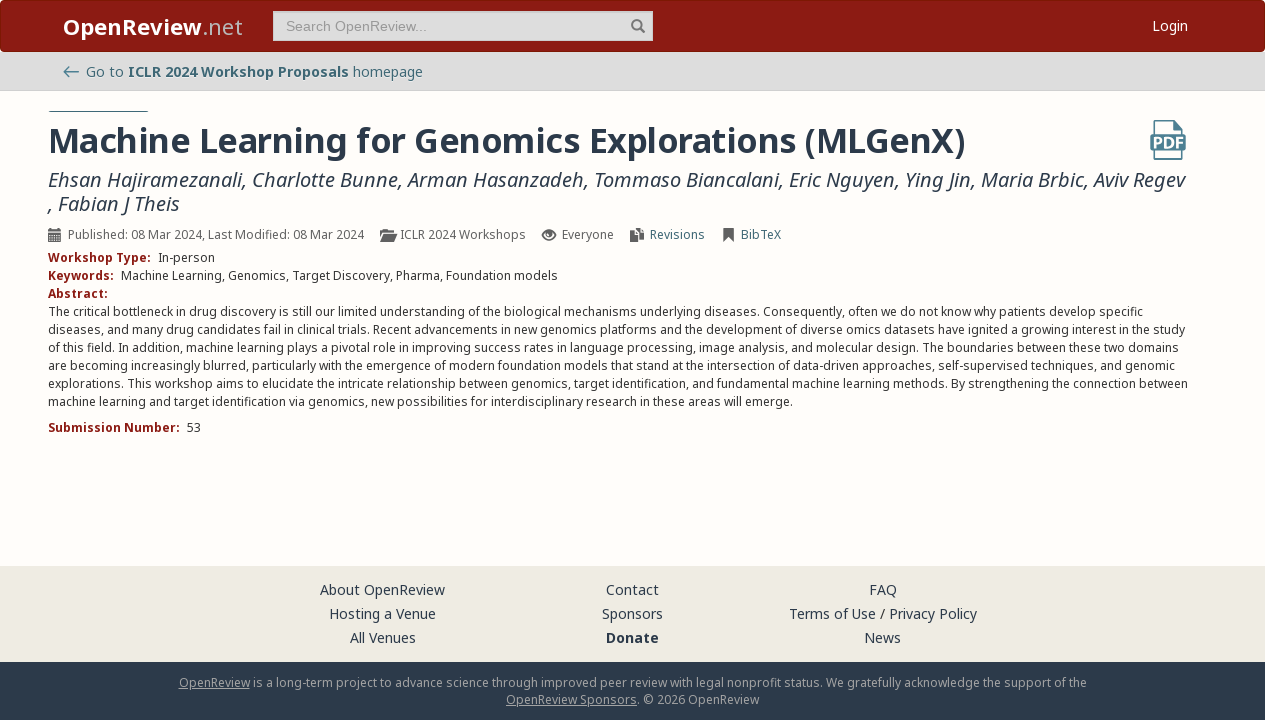

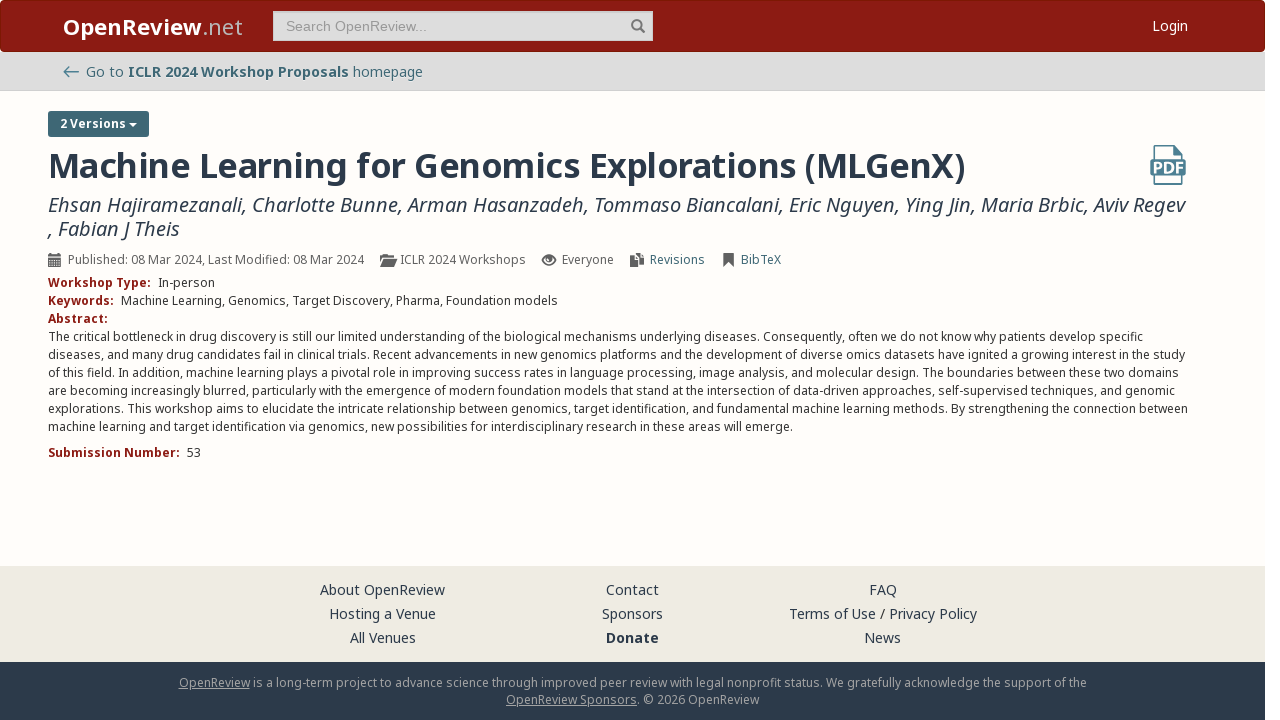